Navigates to RedBus homepage and verifies the page loads by checking the title and URL are accessible

Starting URL: https://www.redbus.in/

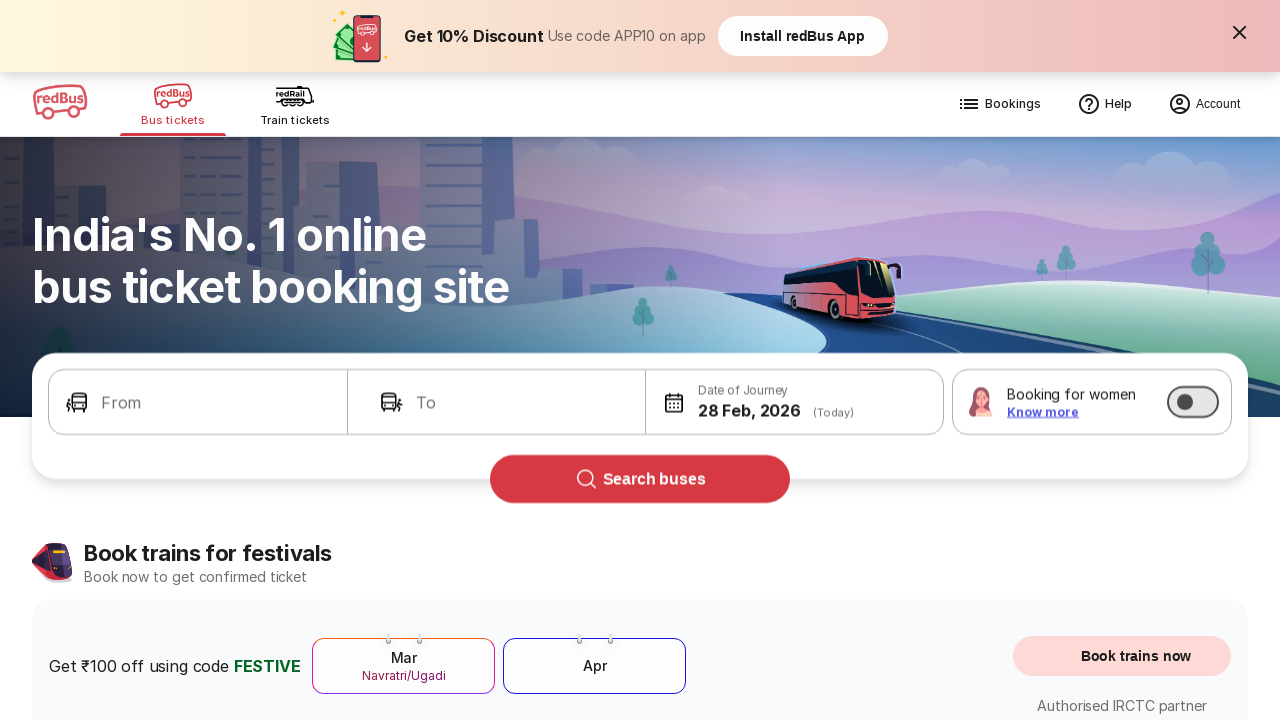

Waited for page to reach domcontentloaded state
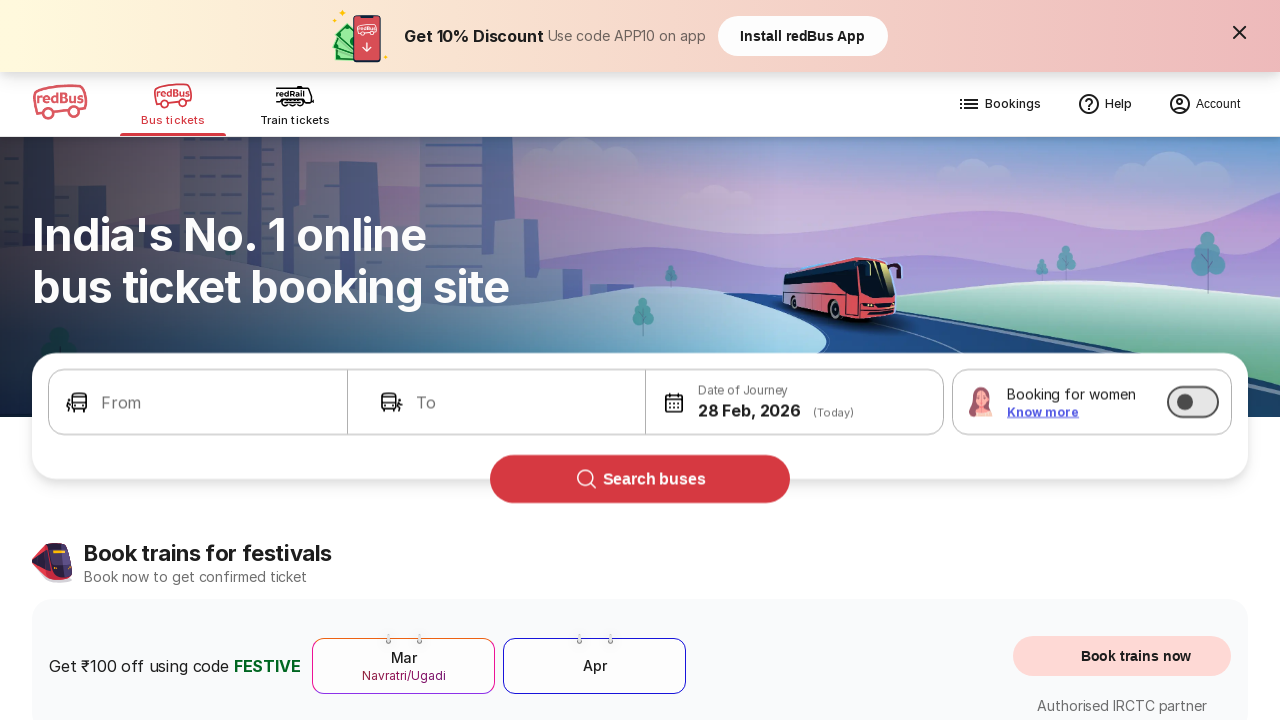

Retrieved page title: 'Bus Booking Online and Train Tickets at Lowest Price - redBus'
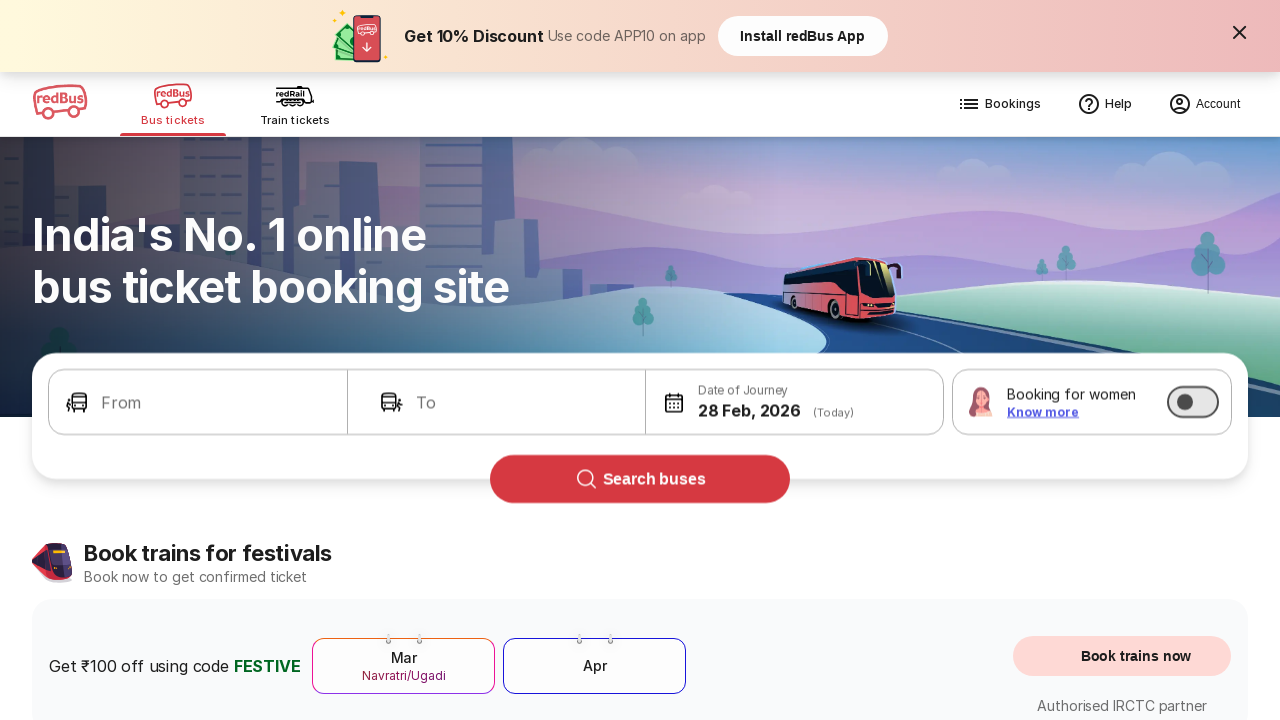

Retrieved current URL: 'https://www.redbus.in/'
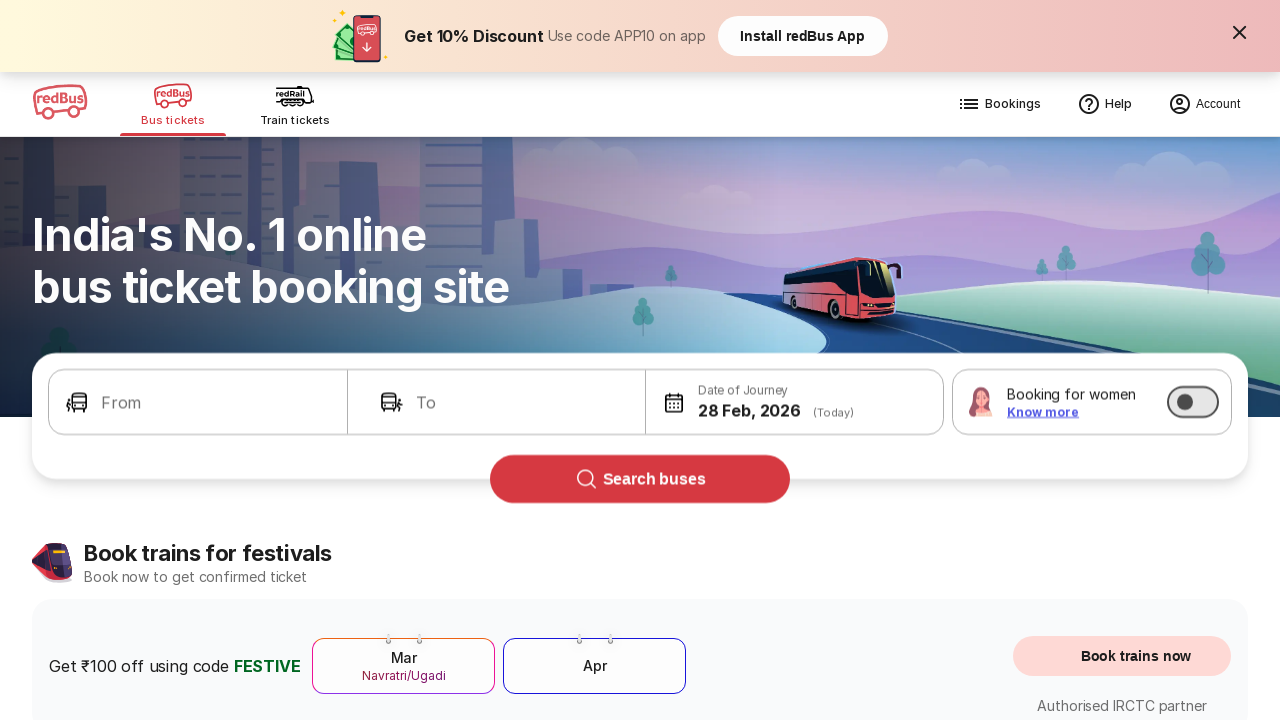

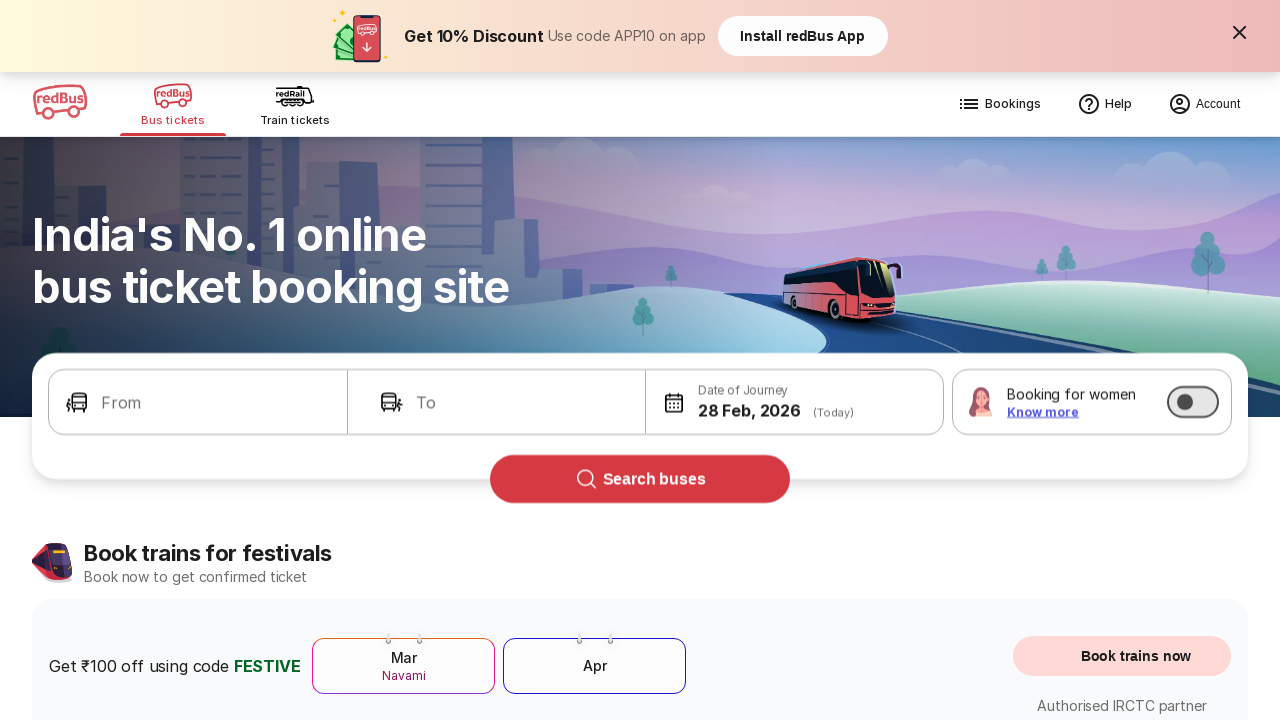